Tests a ticket selection page by selecting a performance option from a dropdown and verifying that ticket input elements are present on the page.

Starting URL: https://sell.pia.jp/inbound/selectTicket.php?eventCd=2435790&rlsCd=008&langCd=eng&x=191&y=32

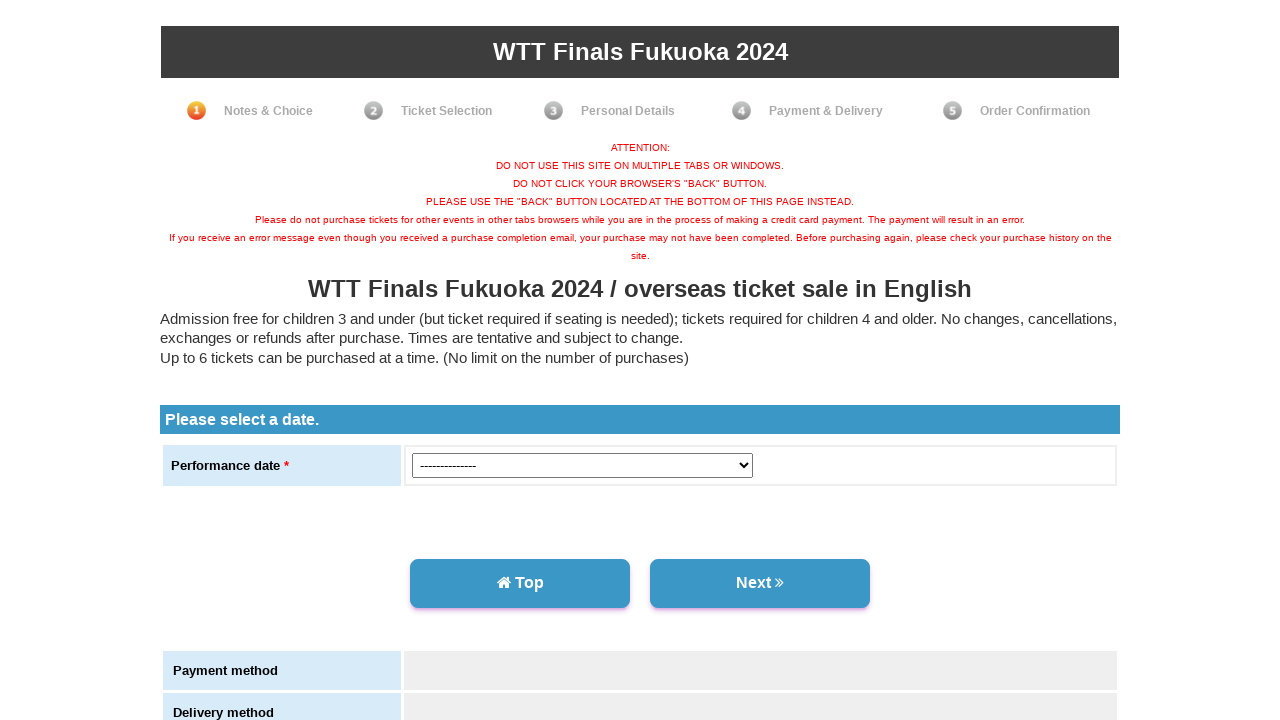

Waited for page to load with networkidle state
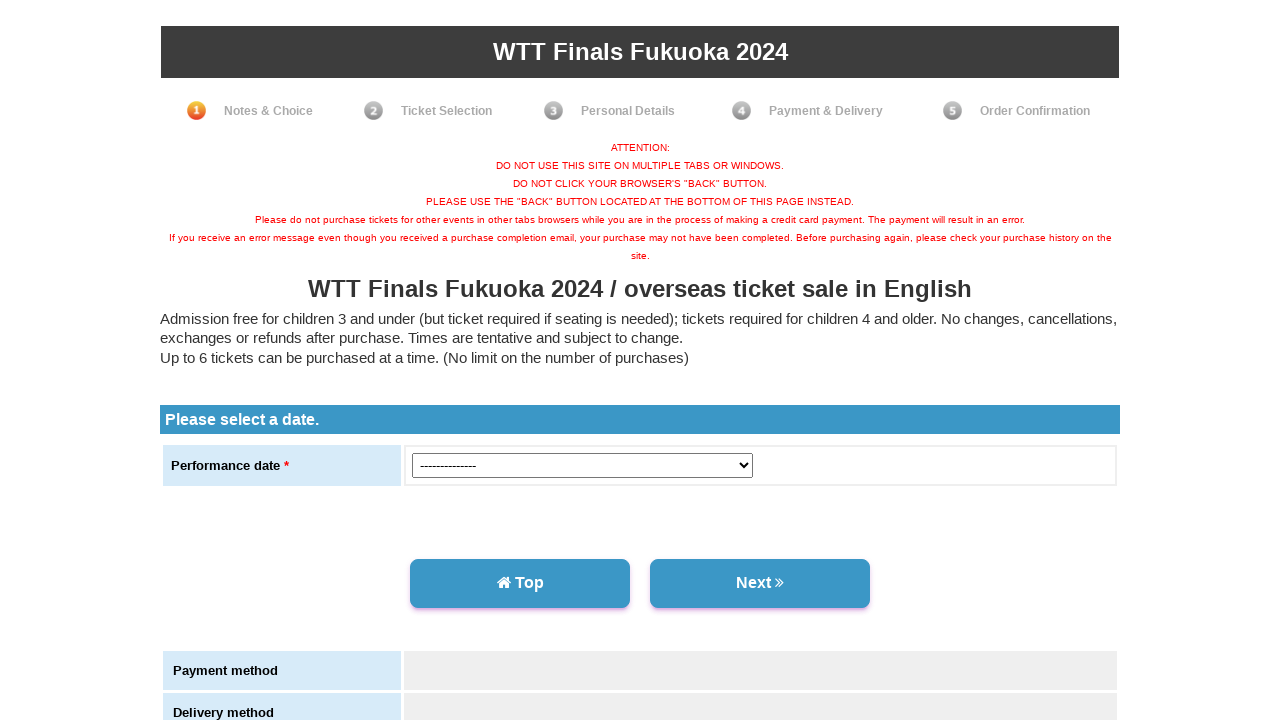

Performance selection dropdown (#insPerformCode) is now available
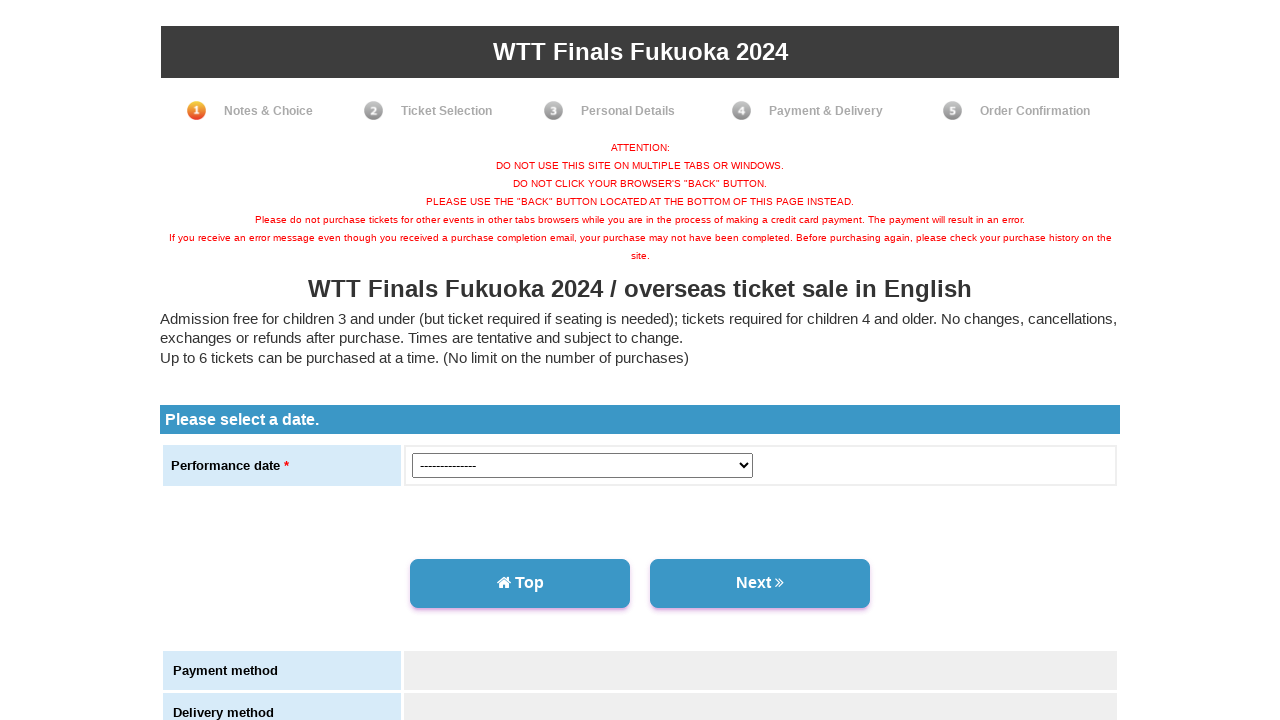

Selected performance option '013' from dropdown on #insPerformCode
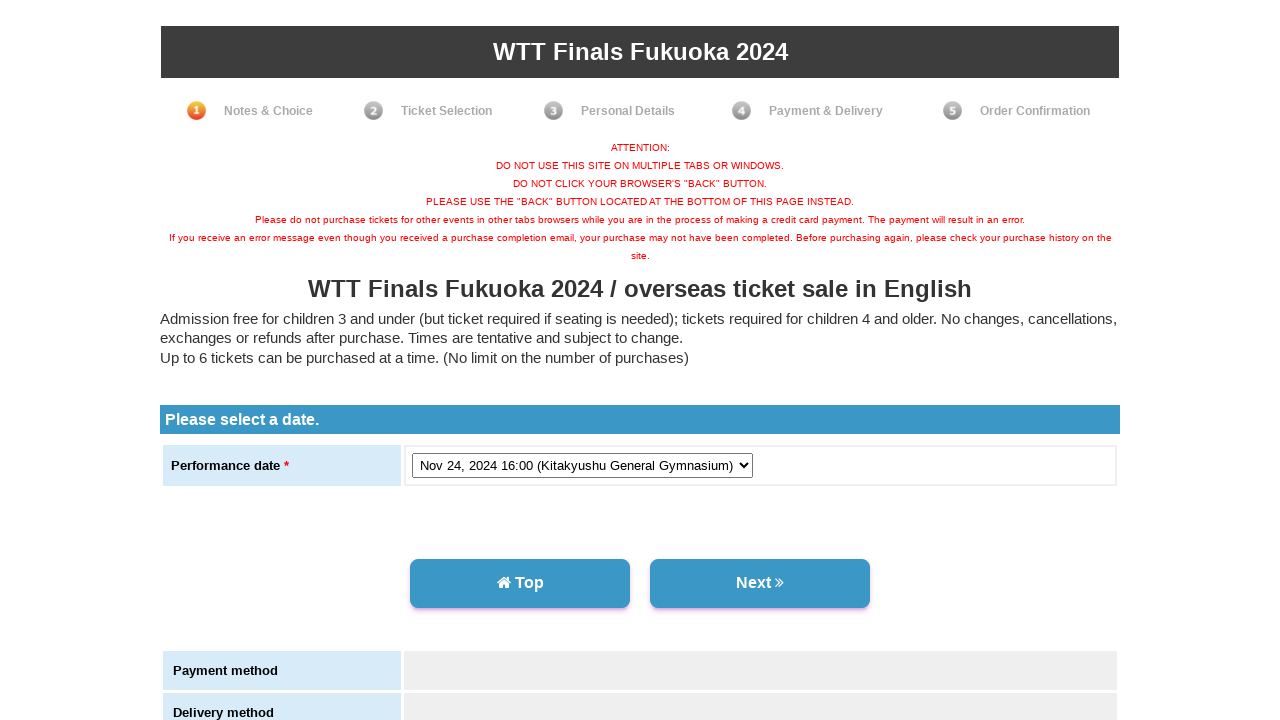

Waited 1000ms for dynamic changes after selection
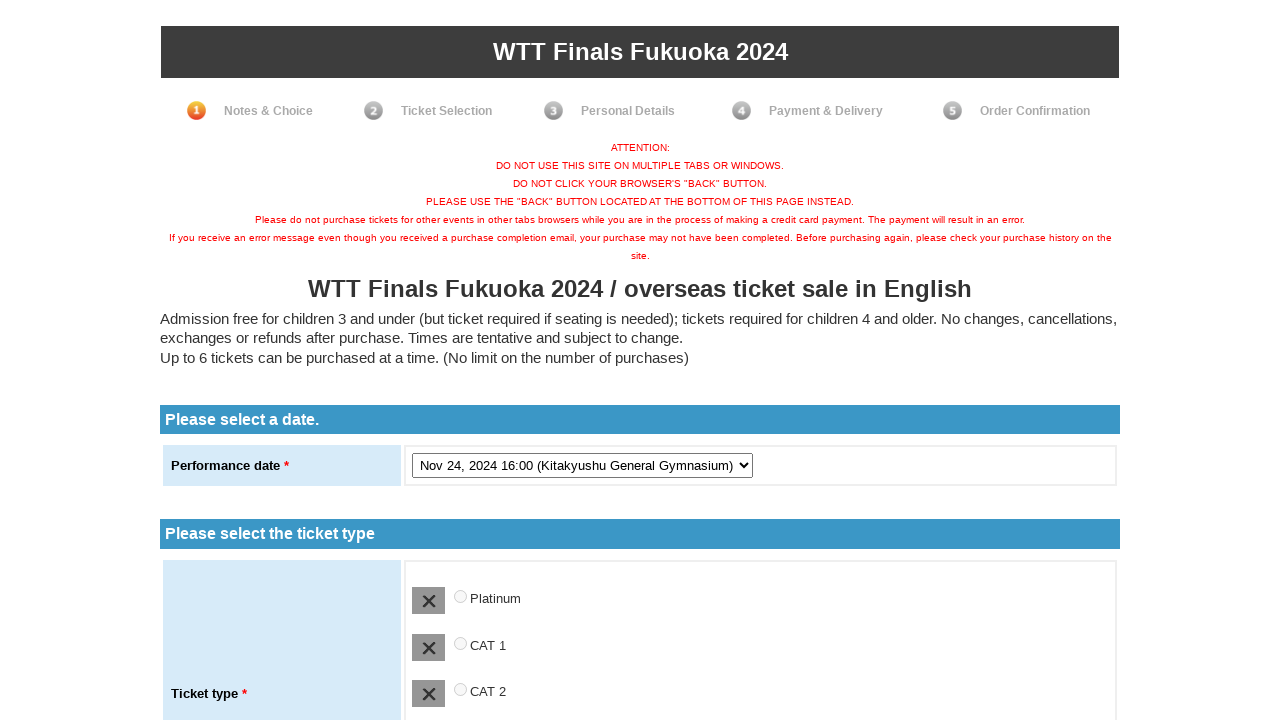

Queried for input element with value '01'
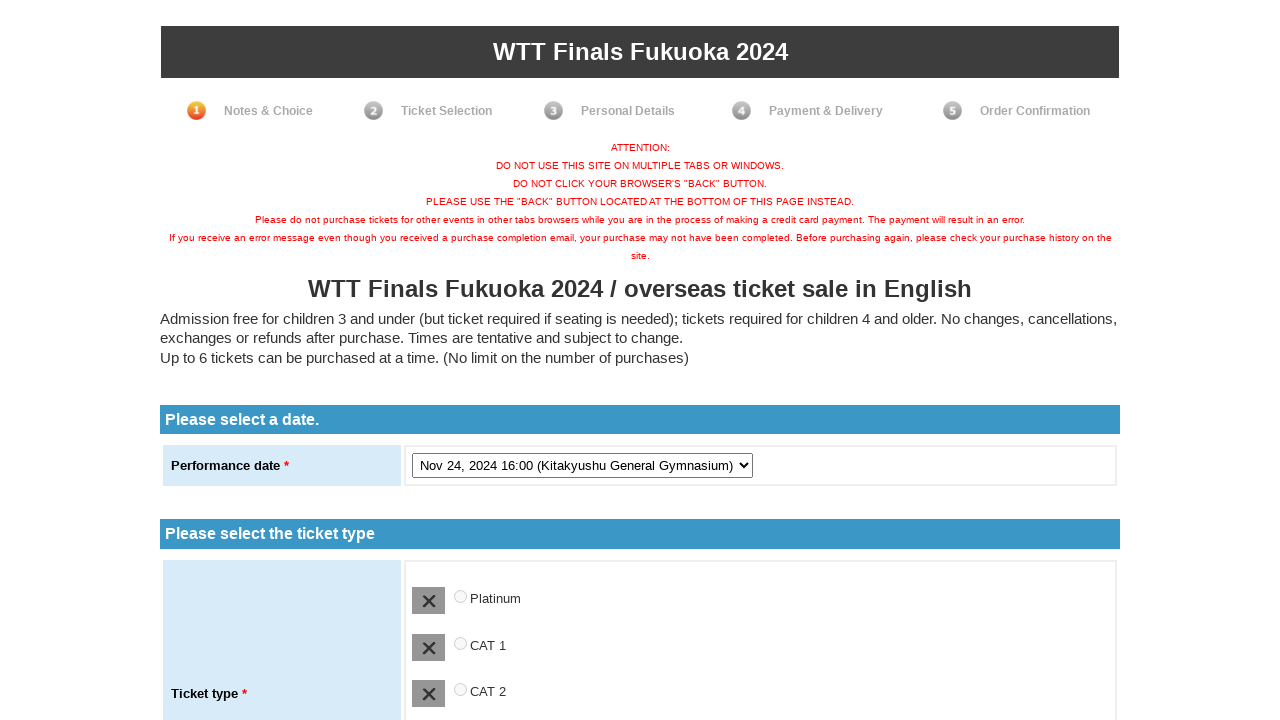

Input with value '01' is disabled
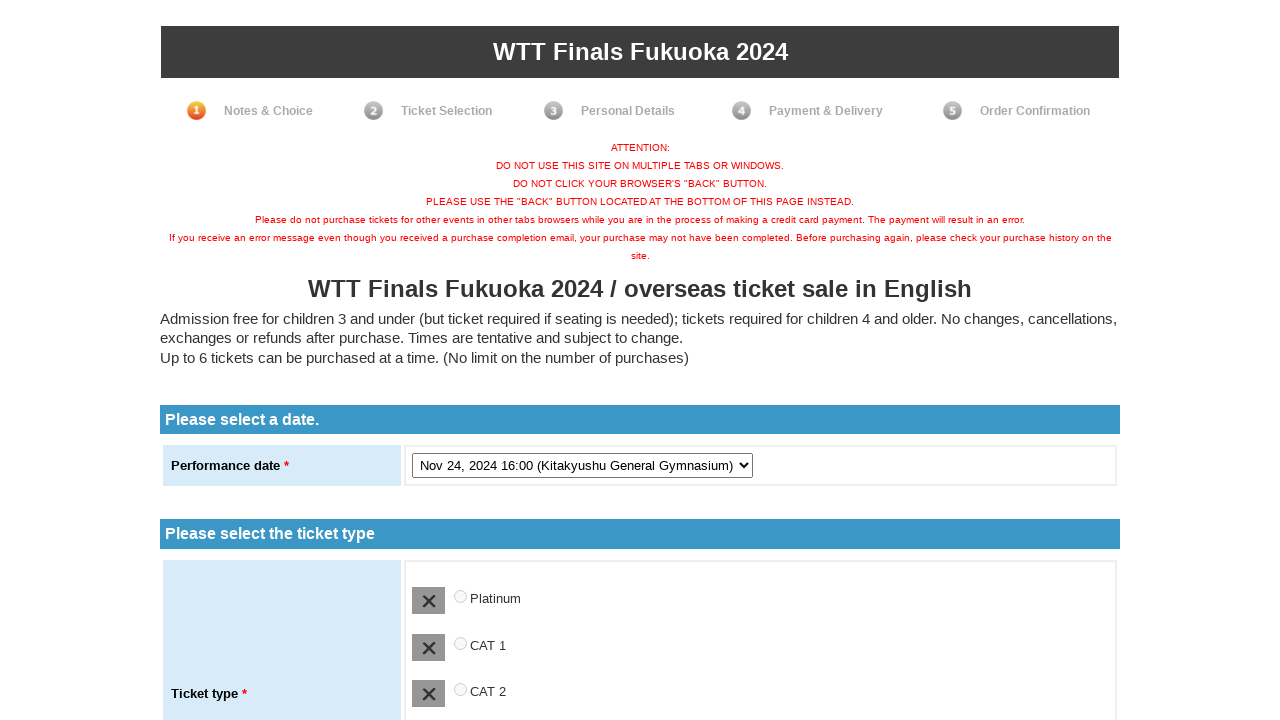

Queried for input element with value '03'
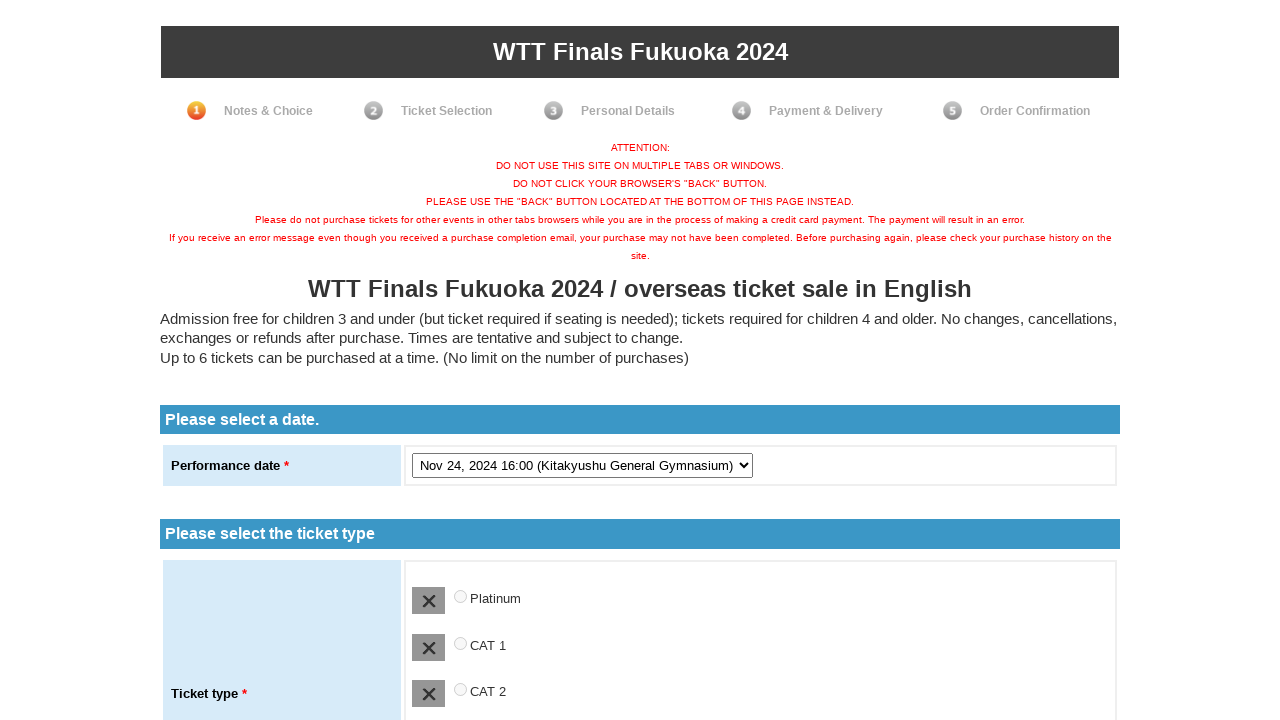

Input with value '03' is disabled
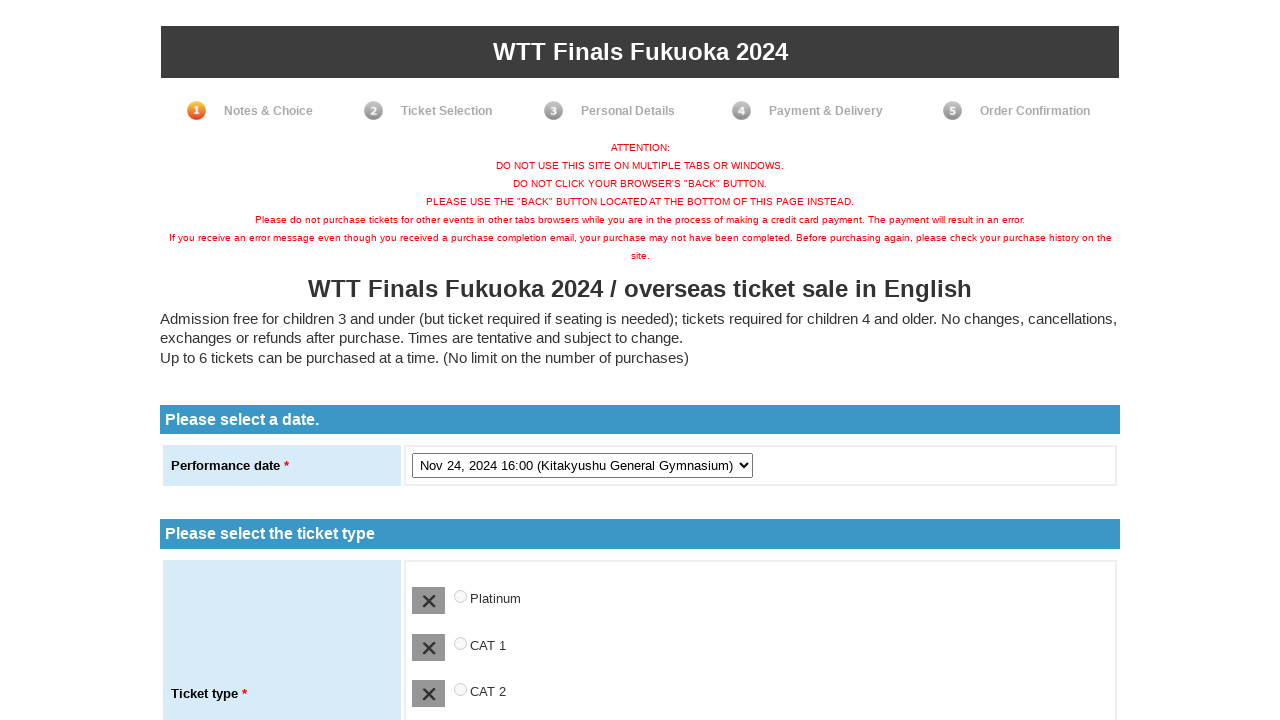

Queried for input element with value '05'
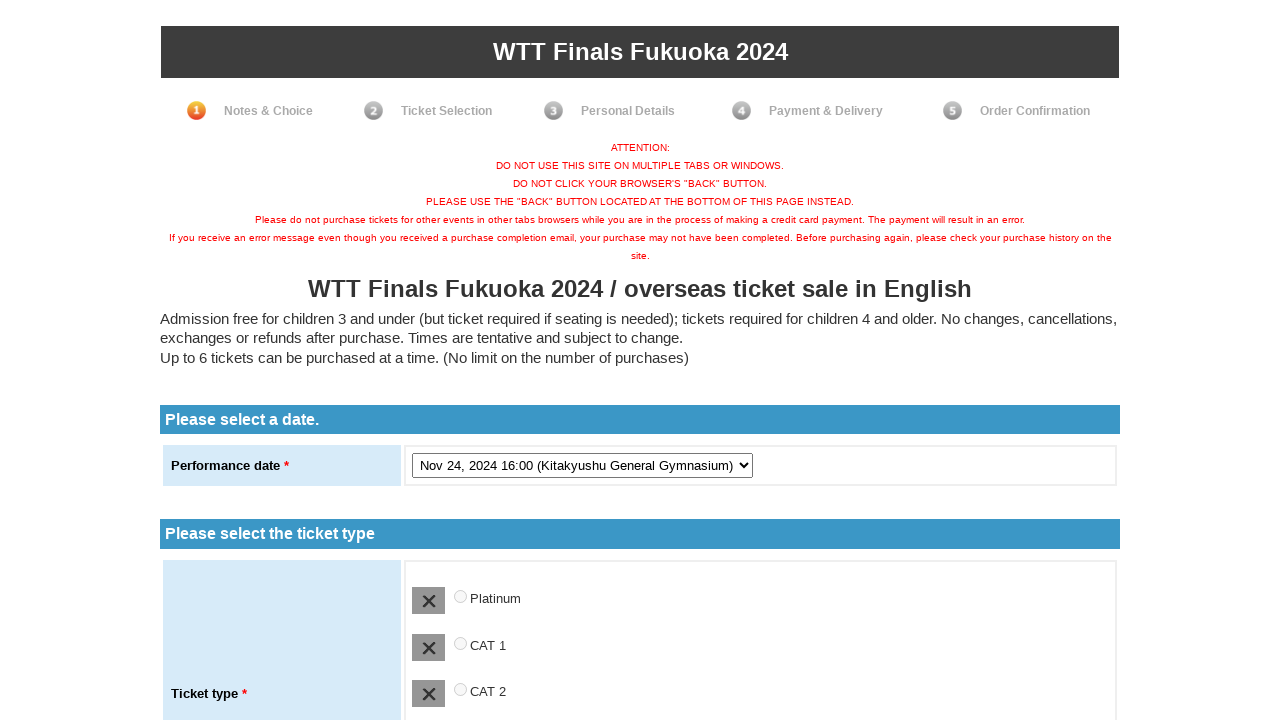

Input with value '05' is disabled
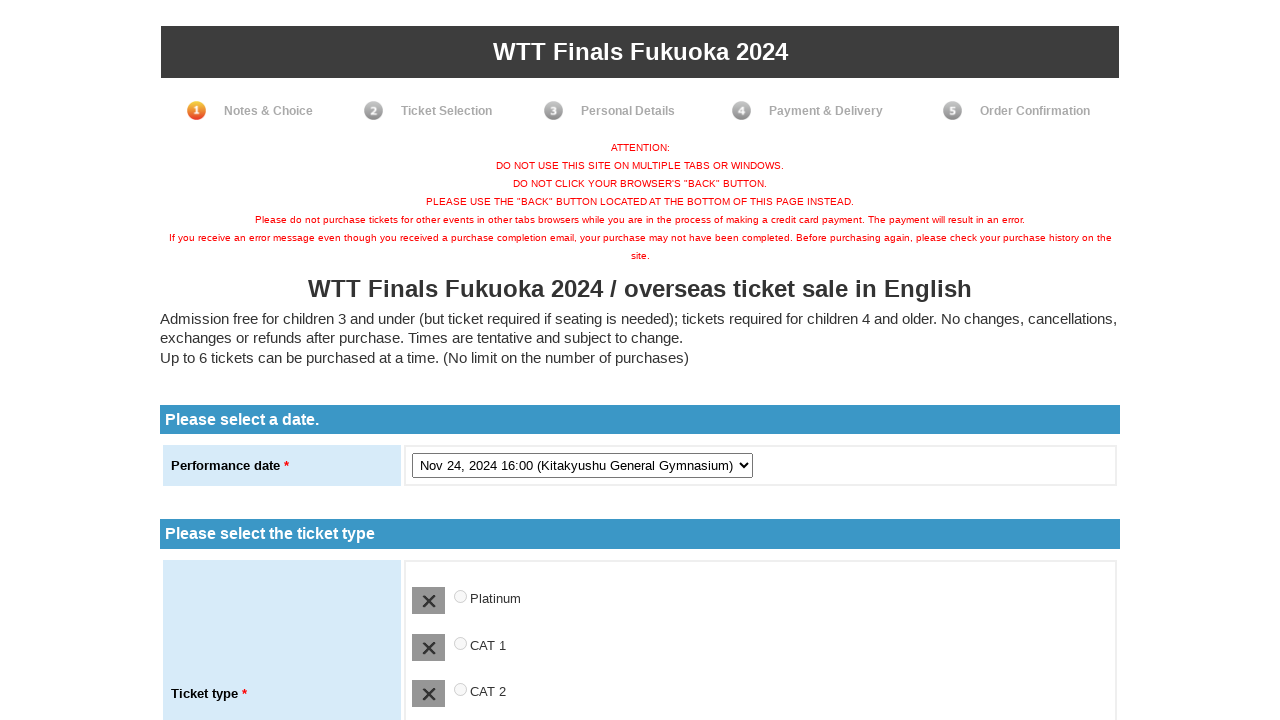

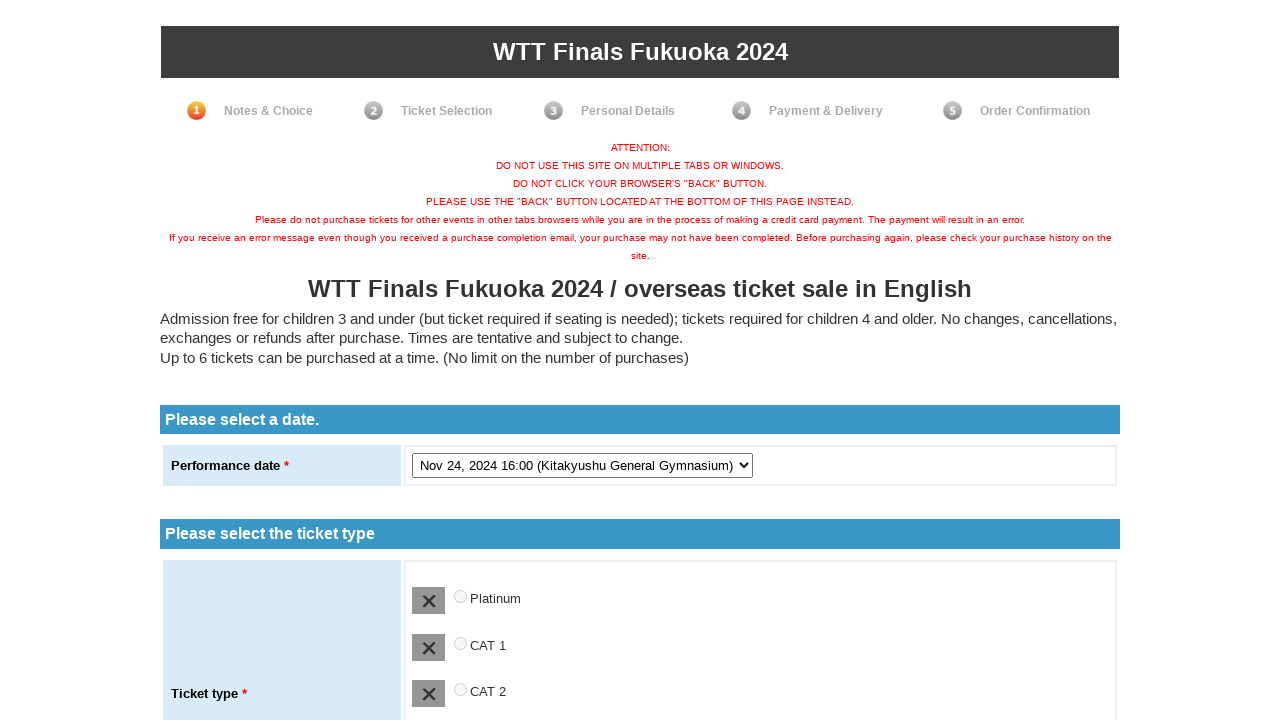